Navigates to an AliExpress product page and extracts product rating, review count, and sales information from various page elements

Starting URL: https://ko.aliexpress.com/item/1005008781508727.html

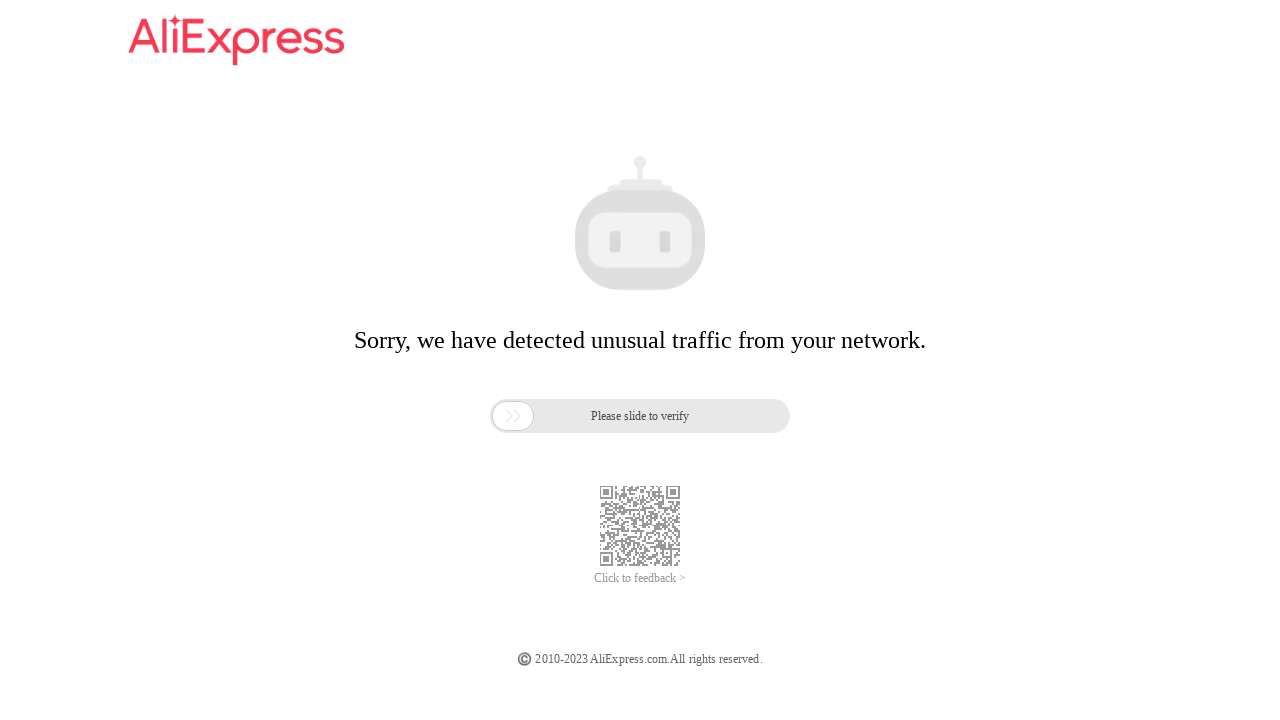

Waited 1 second for page to fully load
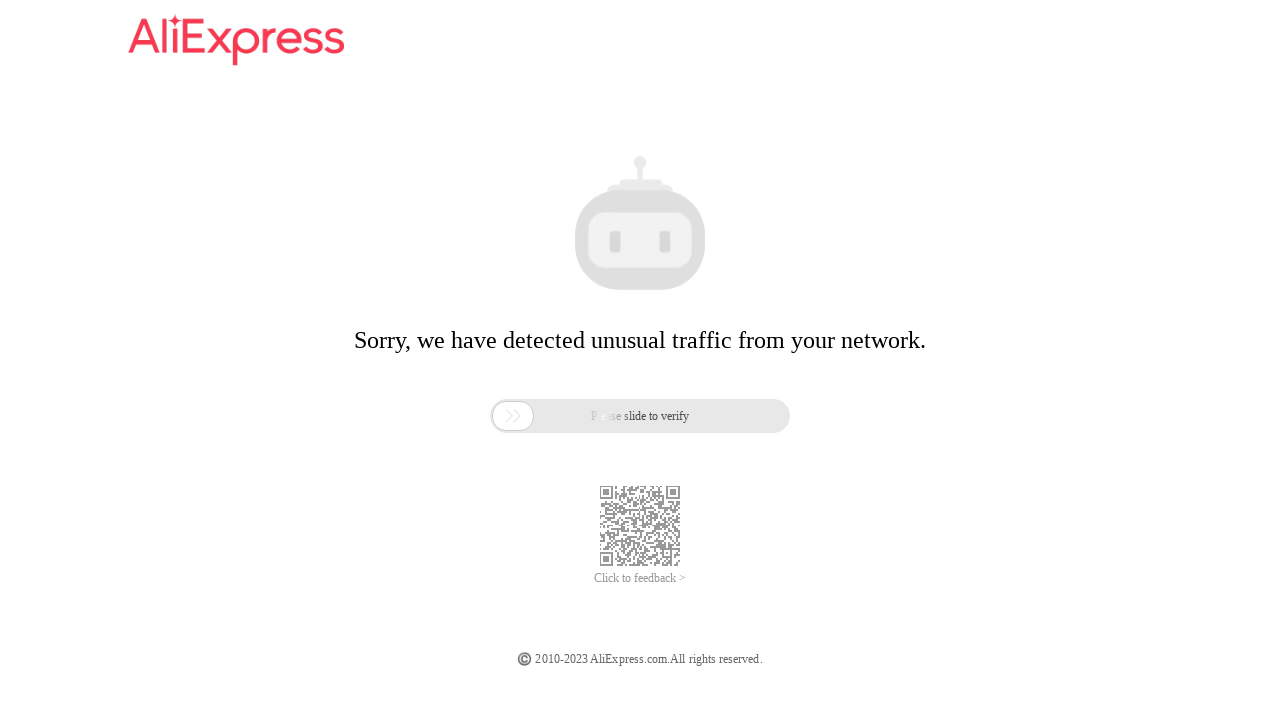

Exception occurred: Page.wait_for_selector: Timeout 5000ms exceeded.
Call log:
  - waiting for locator(".reviewer--wrap--vGS7G6P") to be visible

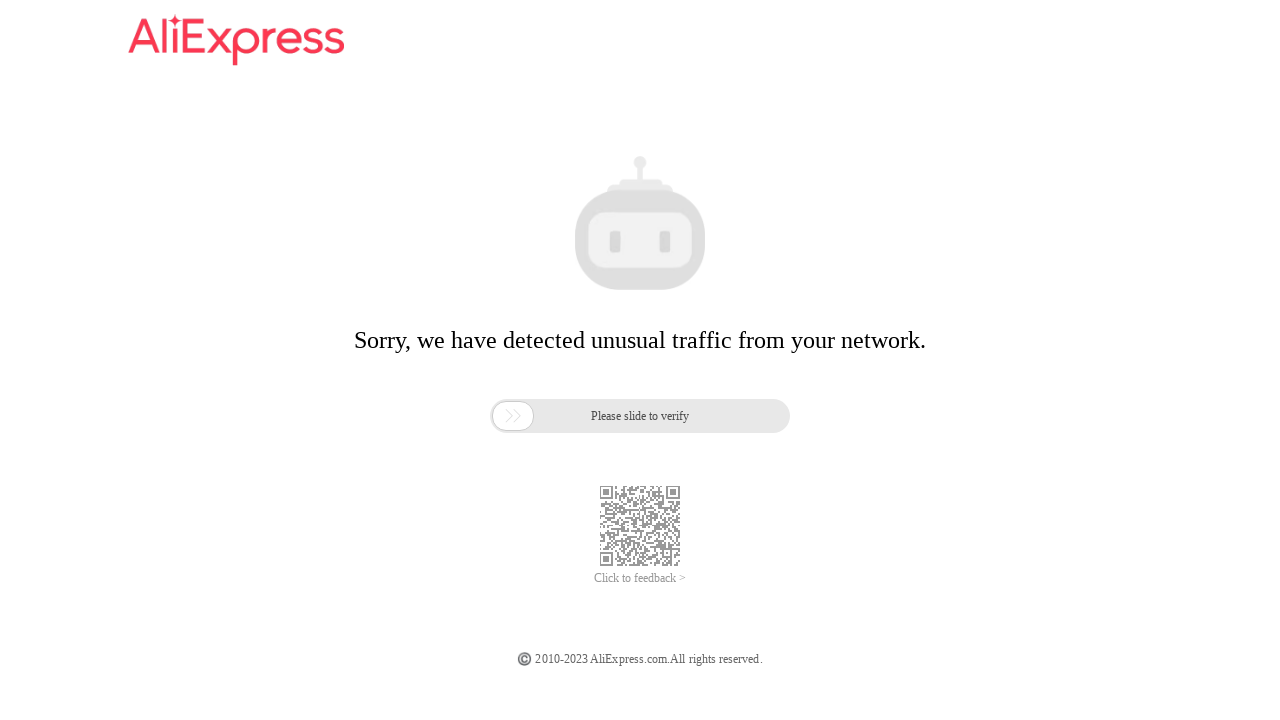

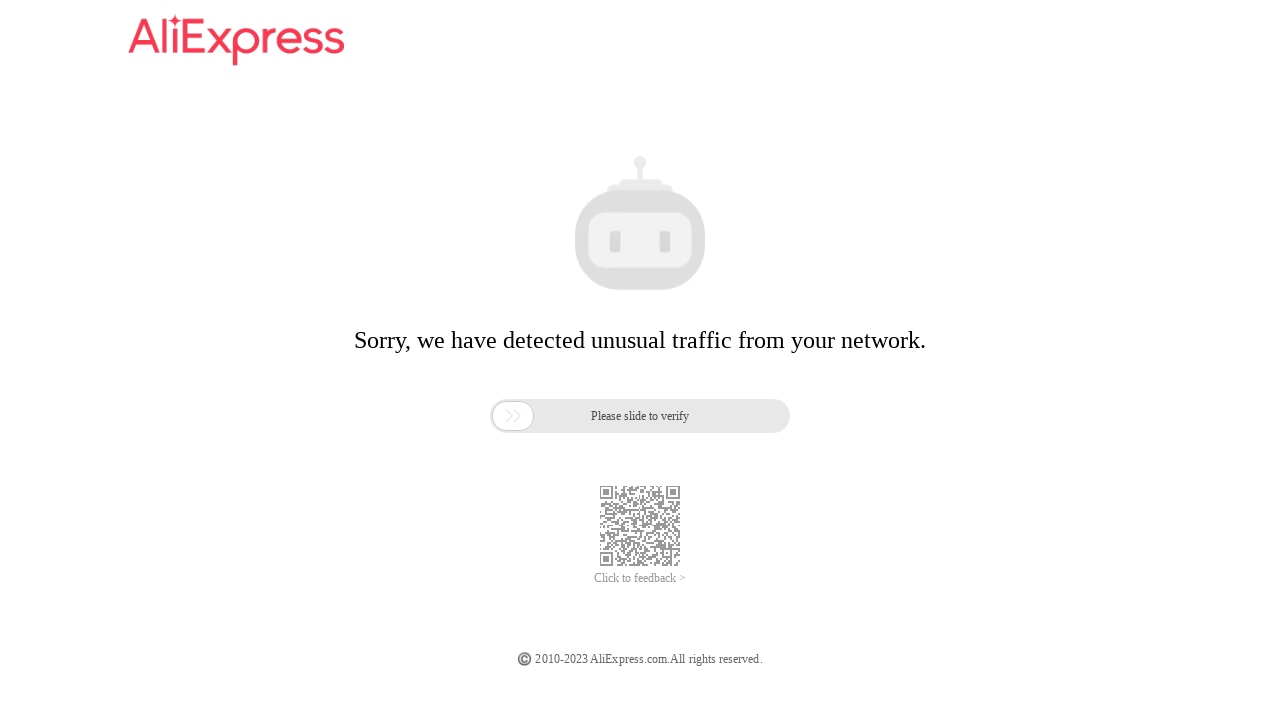